Tests the Book Now button functionality on a Spectaculars of Dubai tour page by clicking the submit button

Starting URL: https://phptravels.net/tour/36/tours/09-10-2025/2/0

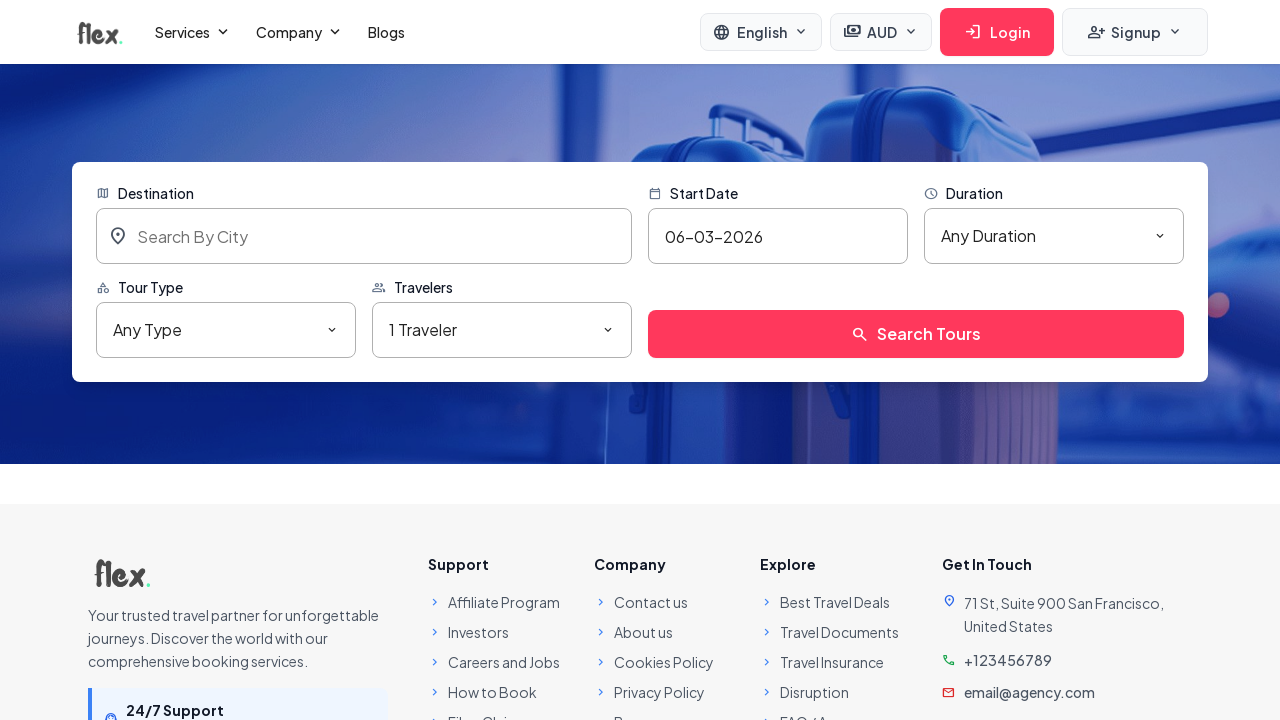

Book Now submit button became visible
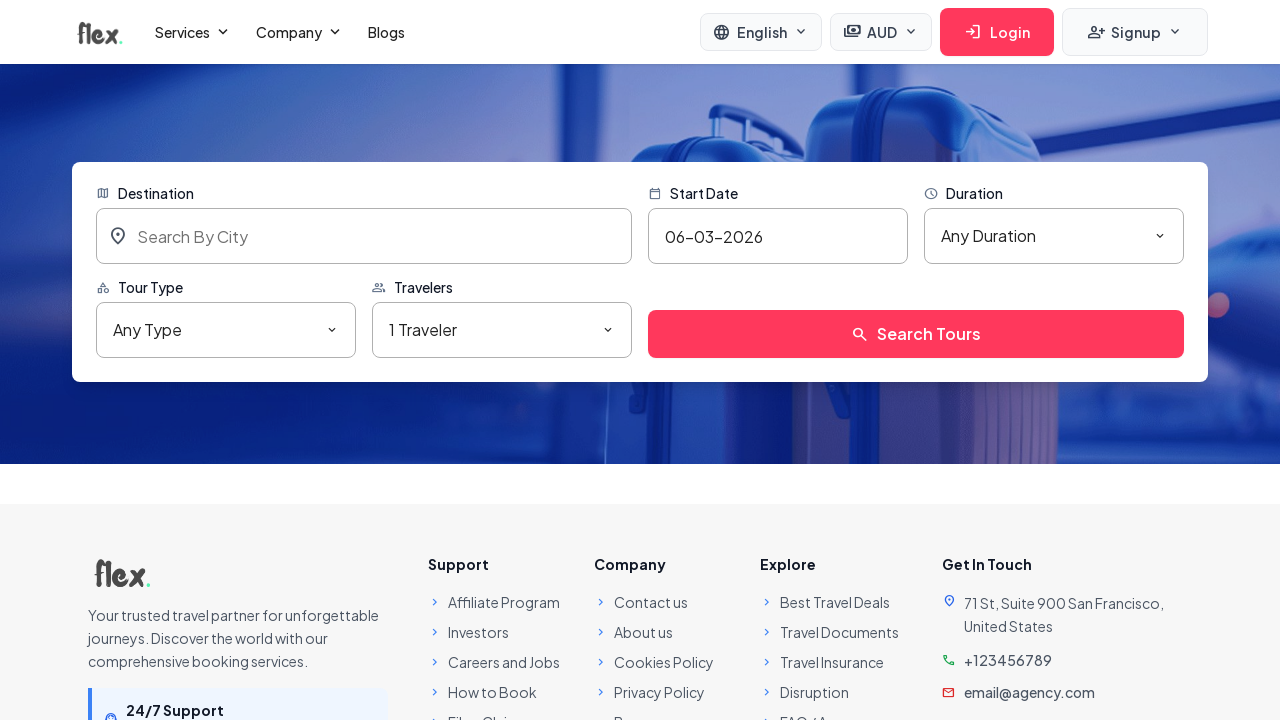

Clicked the Book Now submit button on Spectaculars of Dubai tour page at (916, 334) on button[type='submit']
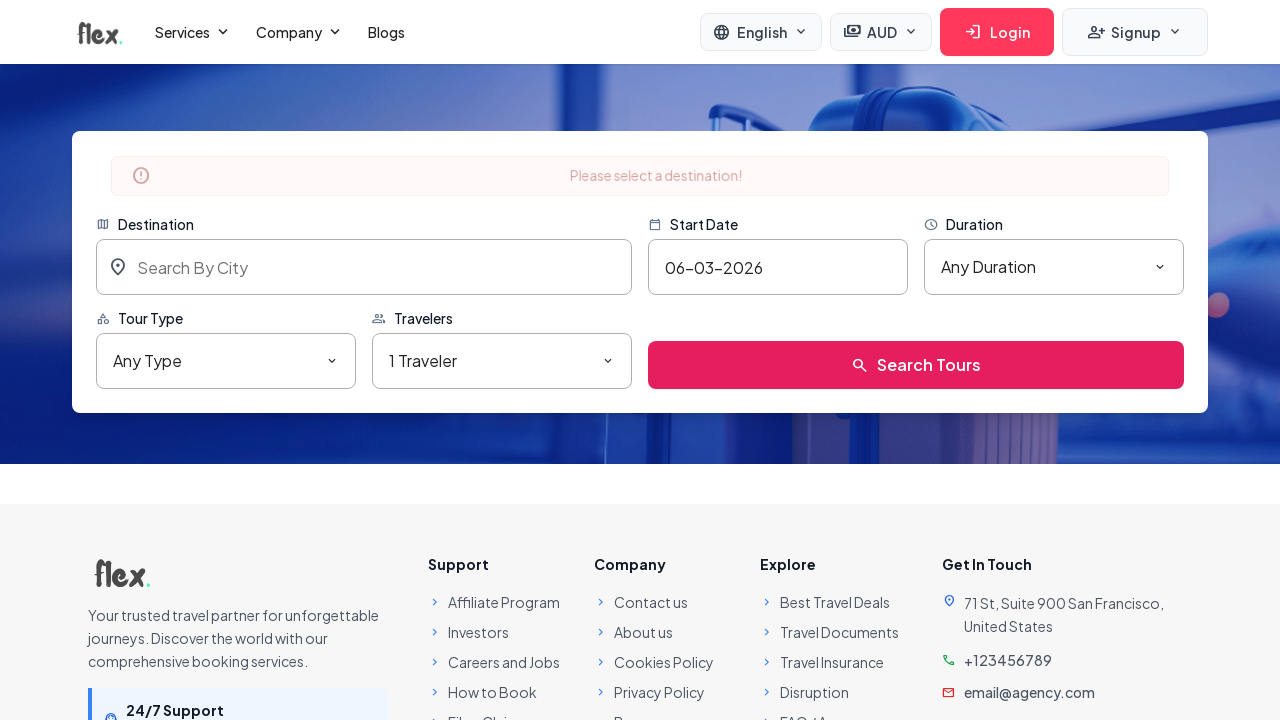

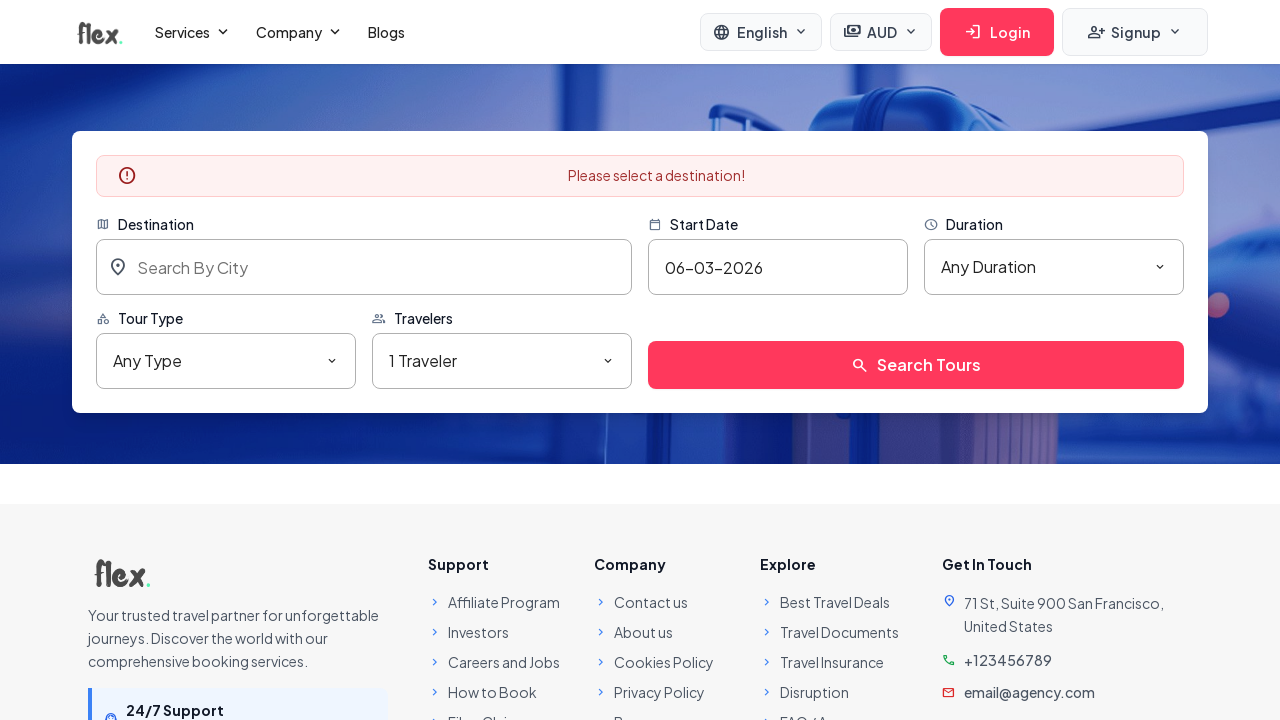